Tests radio button functionality by clicking each color option (Red, Green, Blue) and verifying that only one radio button can be selected at a time.

Starting URL: https://www.practice-automation.com/form-fields/

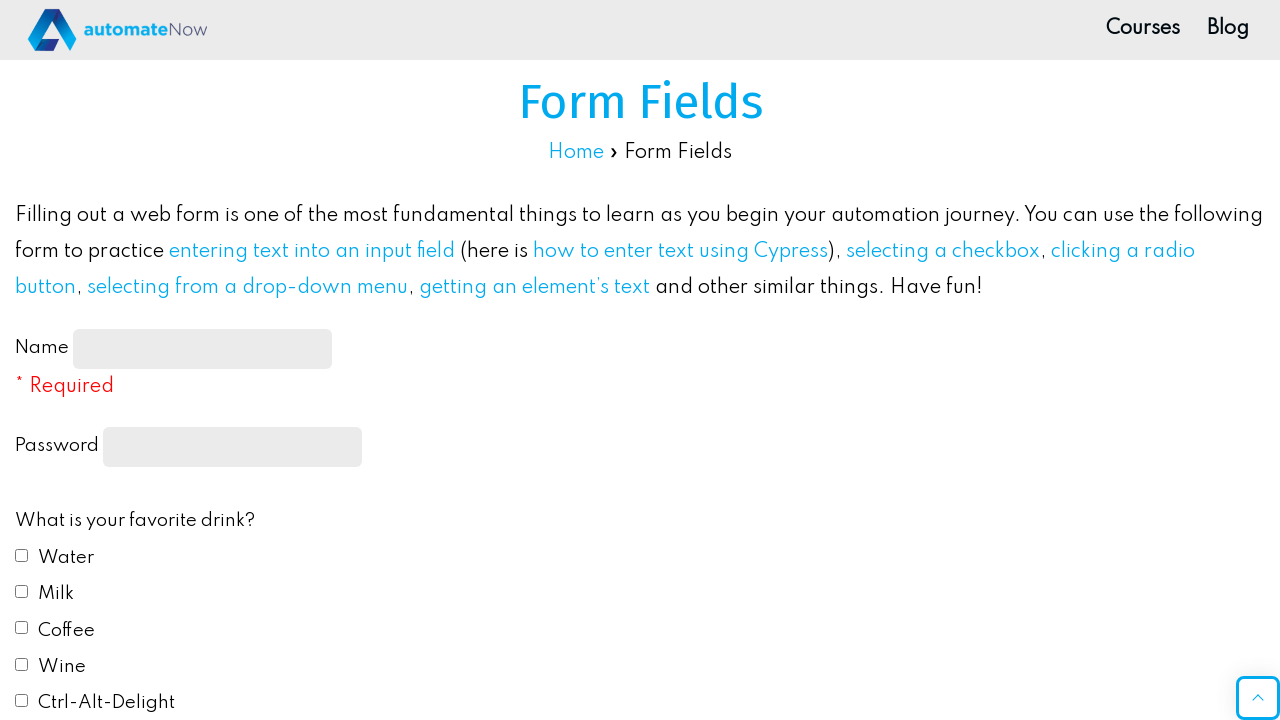

Waited for page to load (networkidle)
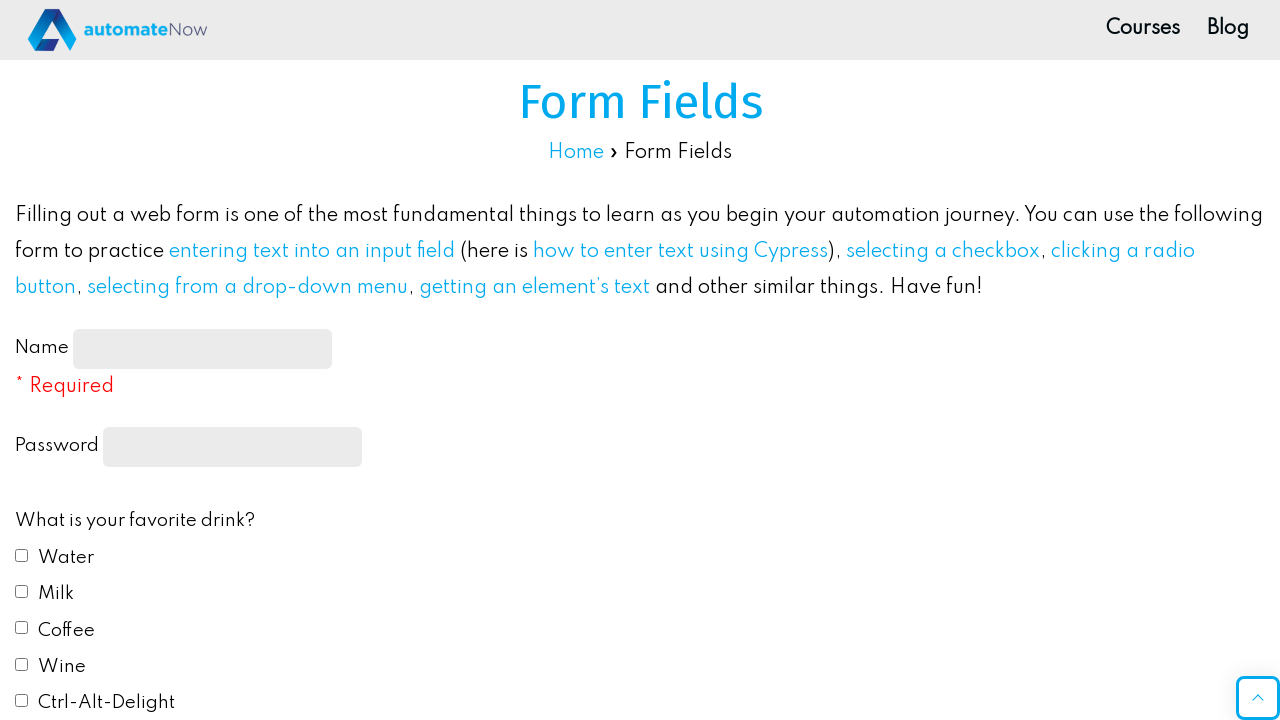

Located Red radio button
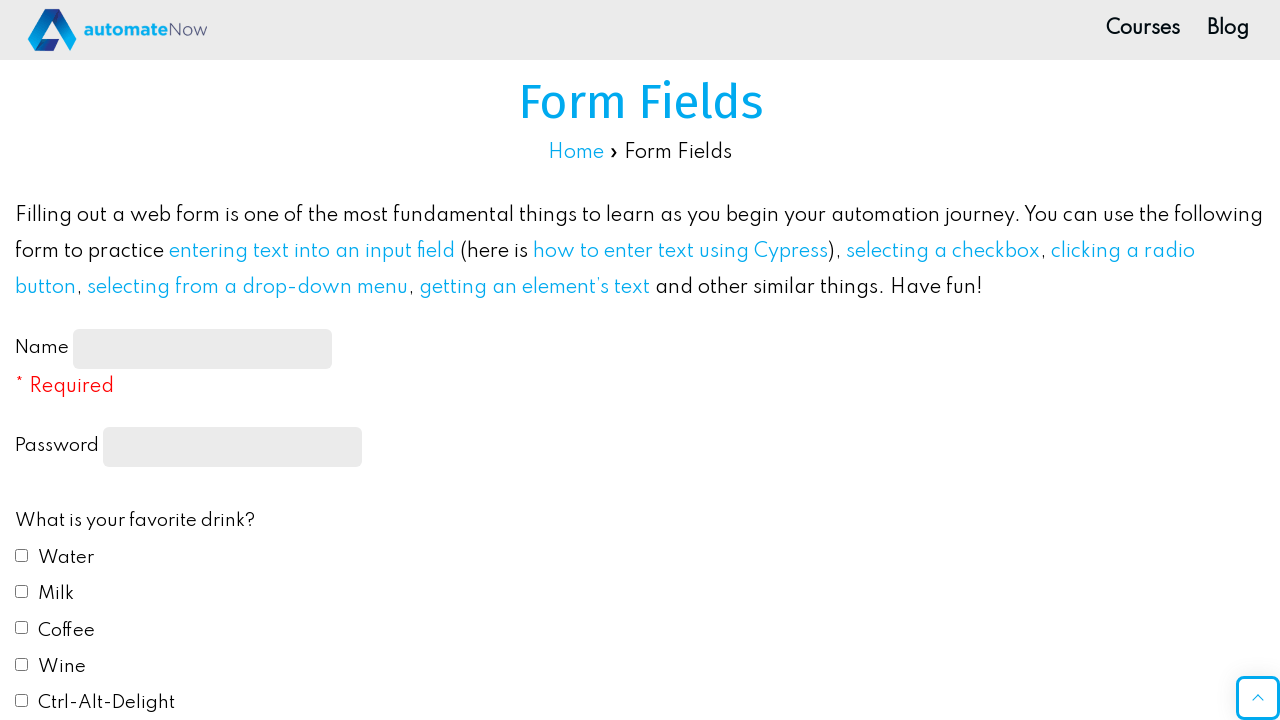

Located Green radio button
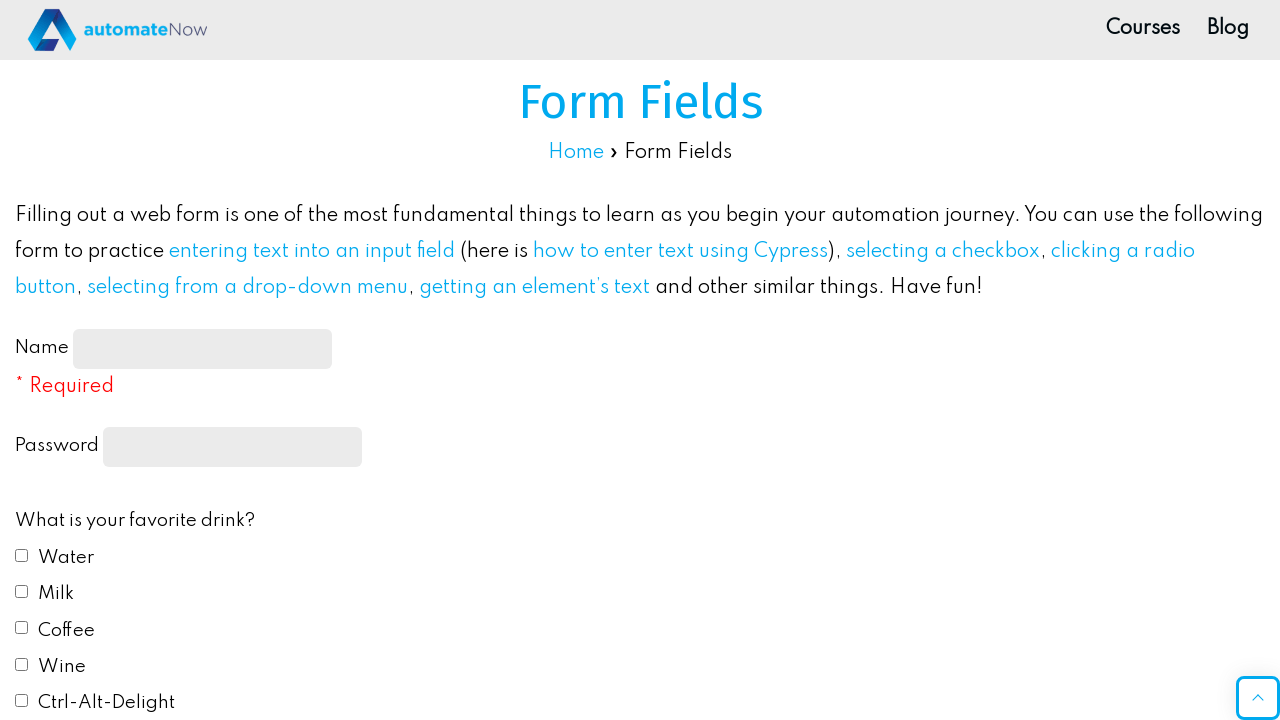

Located Blue radio button
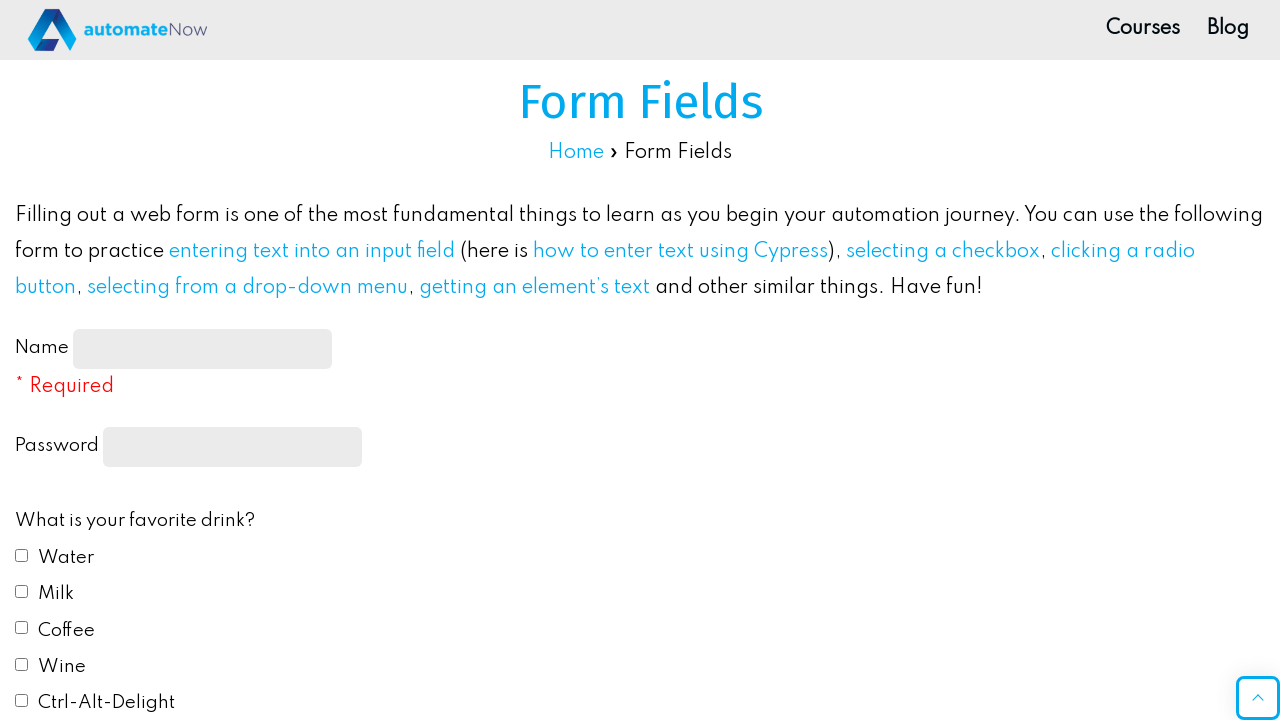

Clicked Red radio button at (22, 360) on internal:role=radio[name="Red"i]
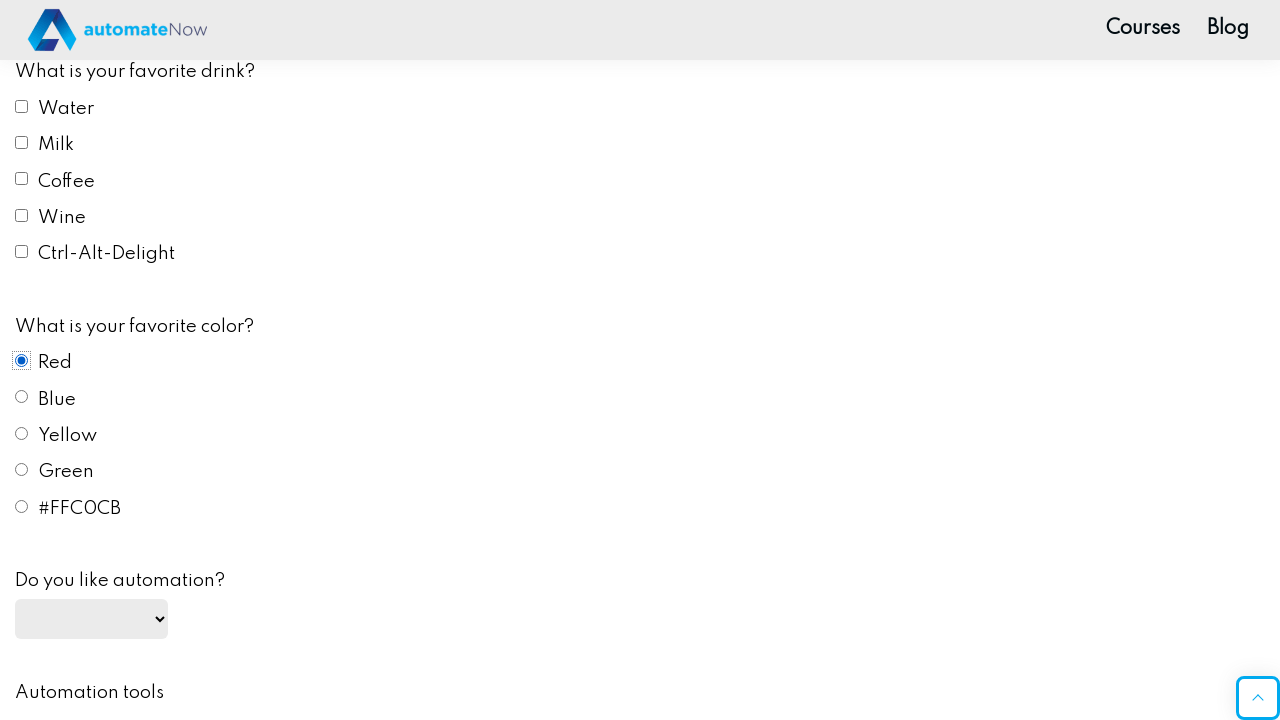

Verified Red radio button is checked
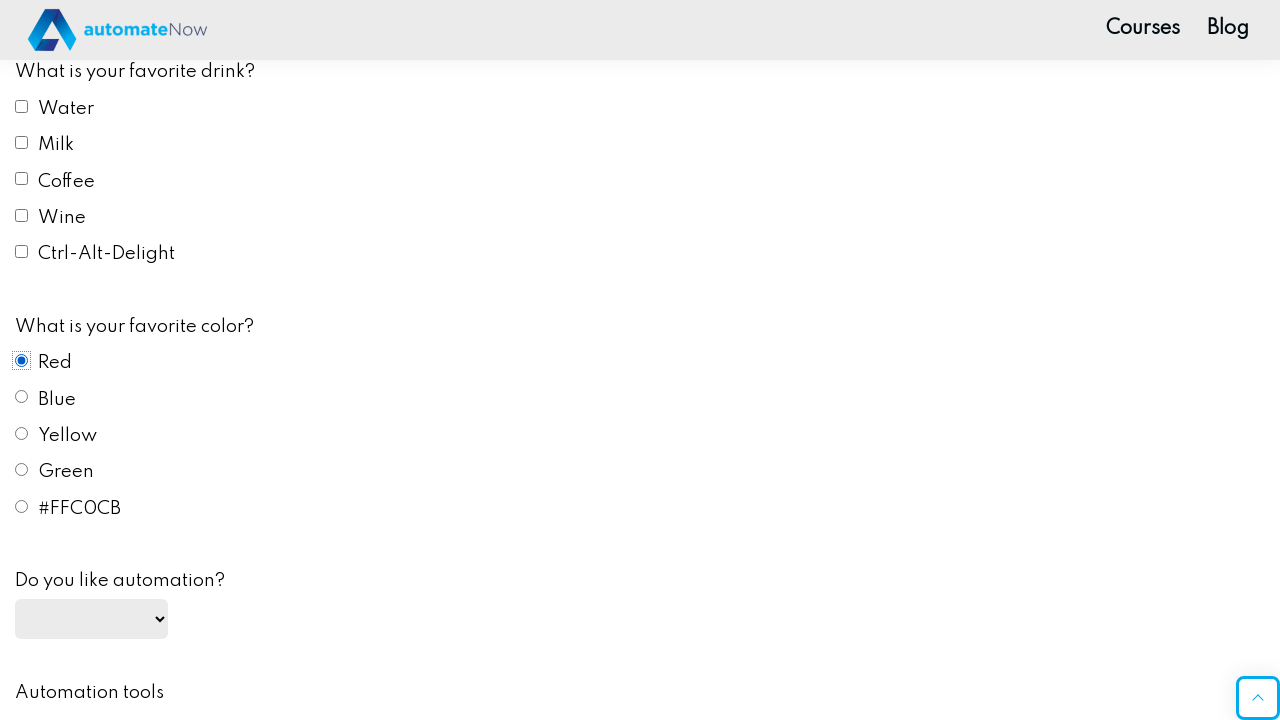

Verified Green radio button is not checked
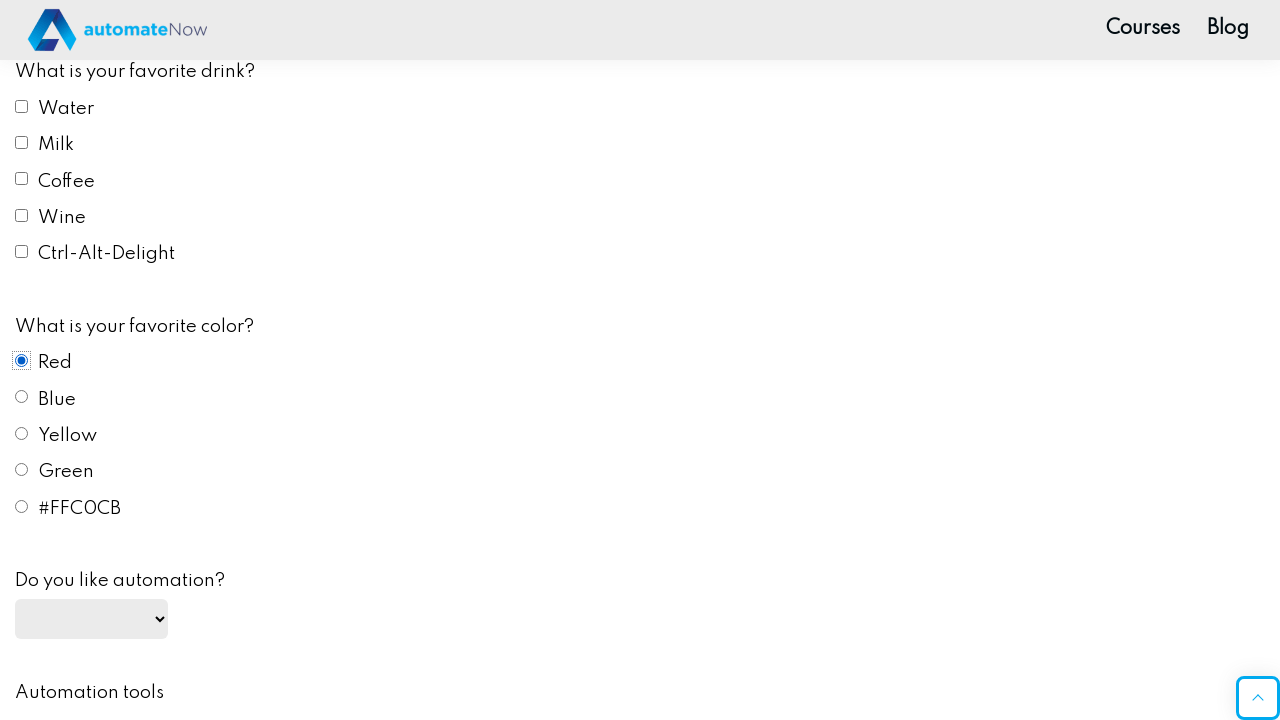

Verified Blue radio button is not checked
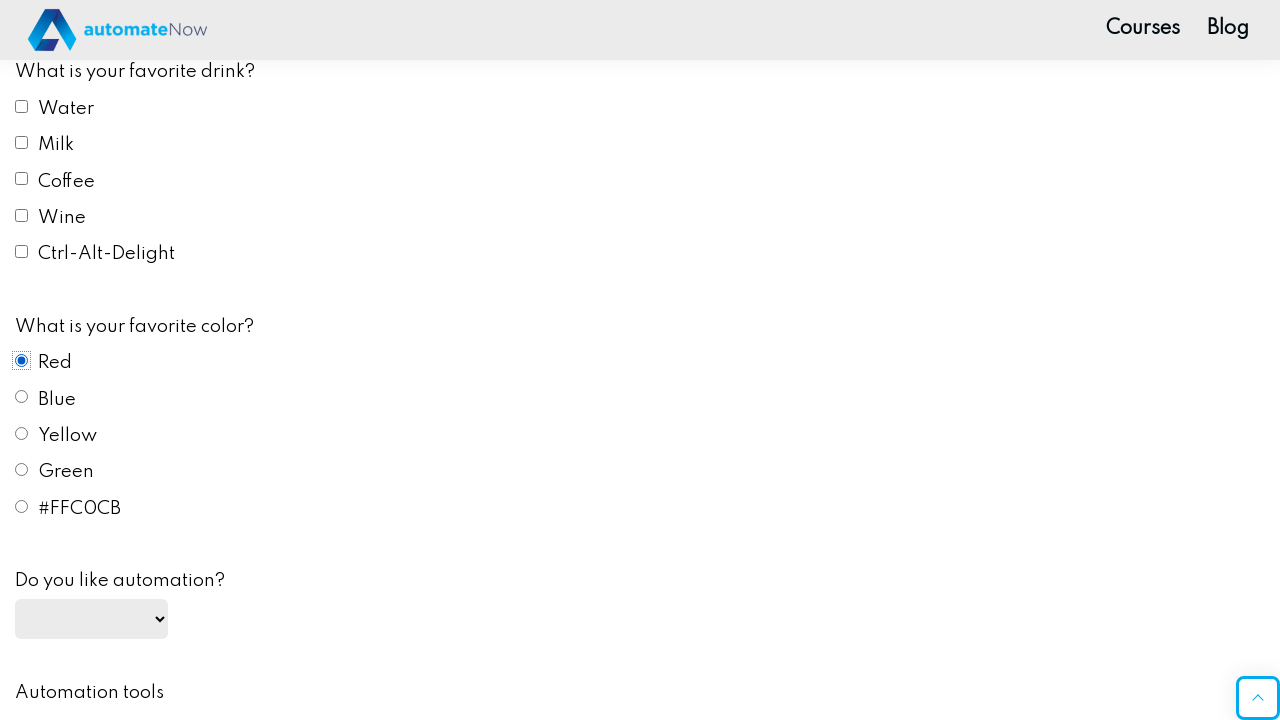

Clicked Green radio button at (22, 470) on internal:role=radio[name="Green"i]
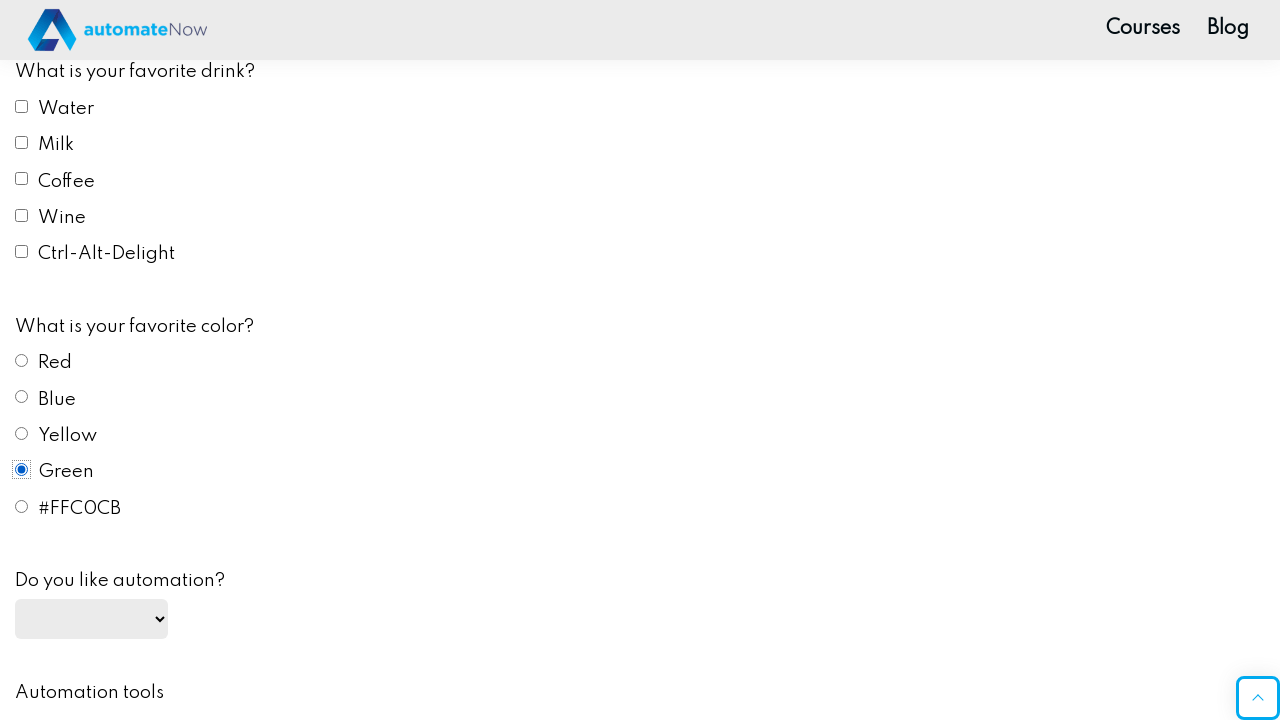

Verified Red radio button is not checked
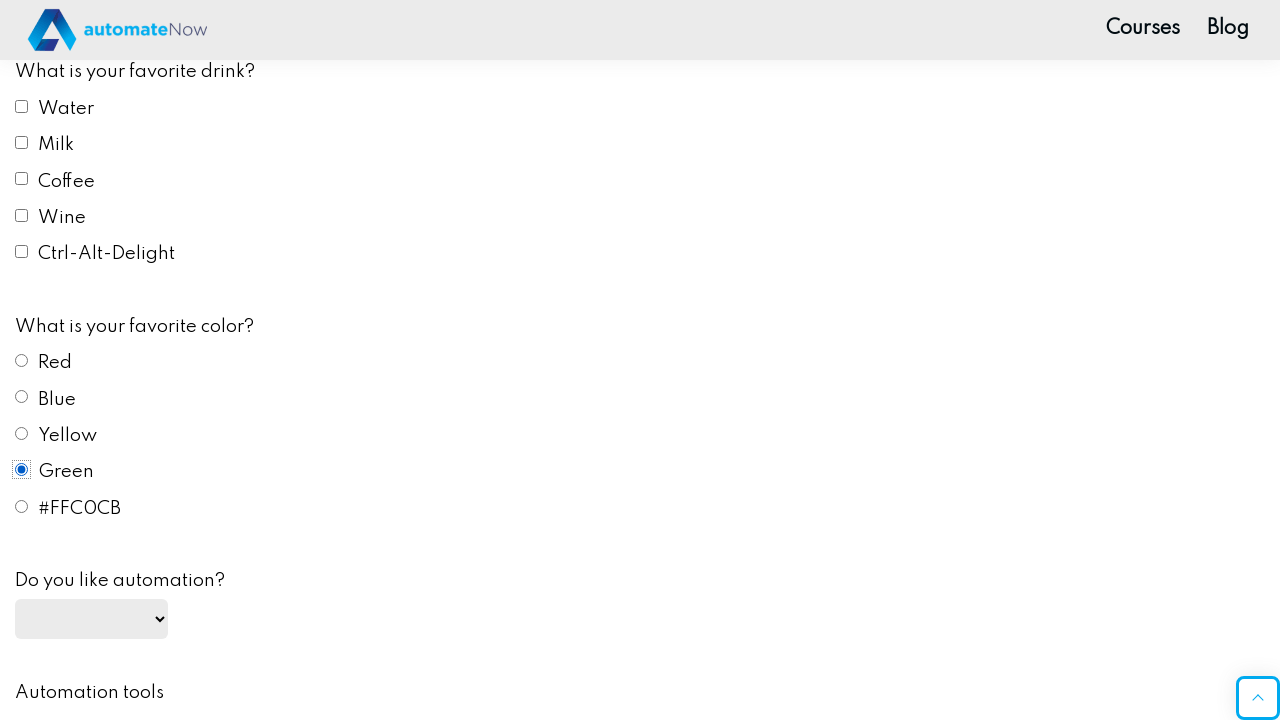

Verified Green radio button is checked
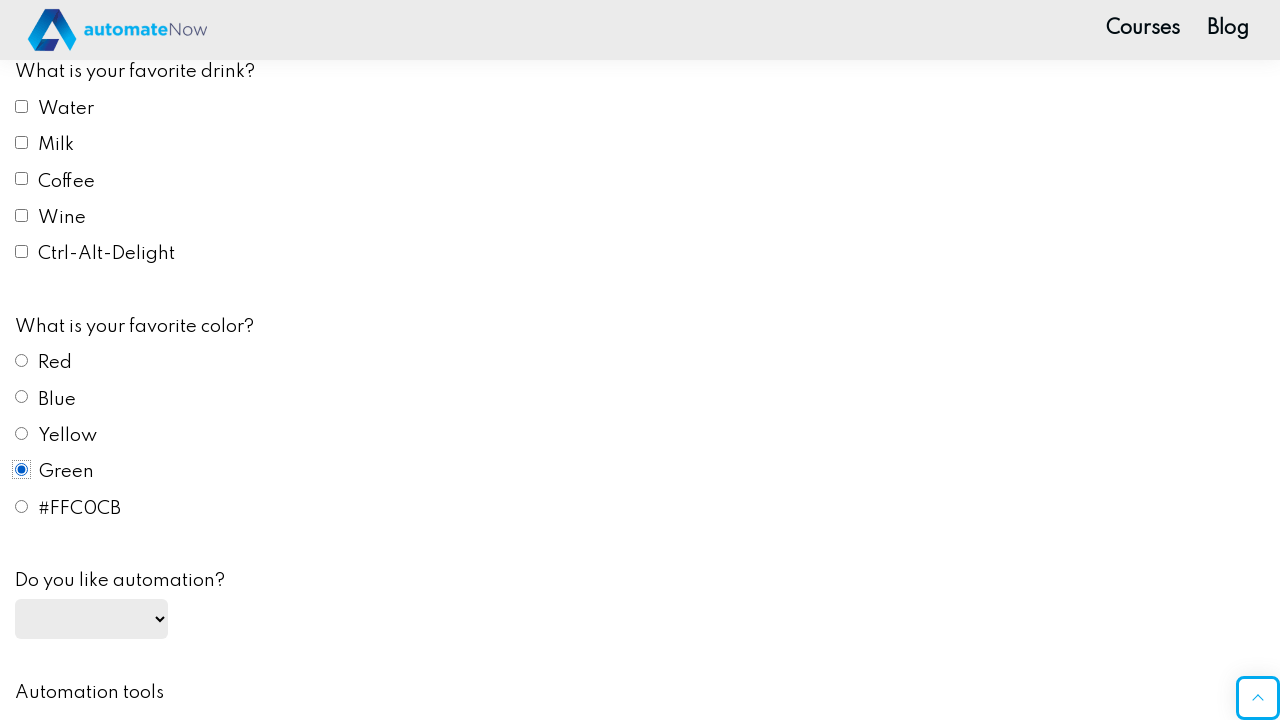

Verified Blue radio button is not checked
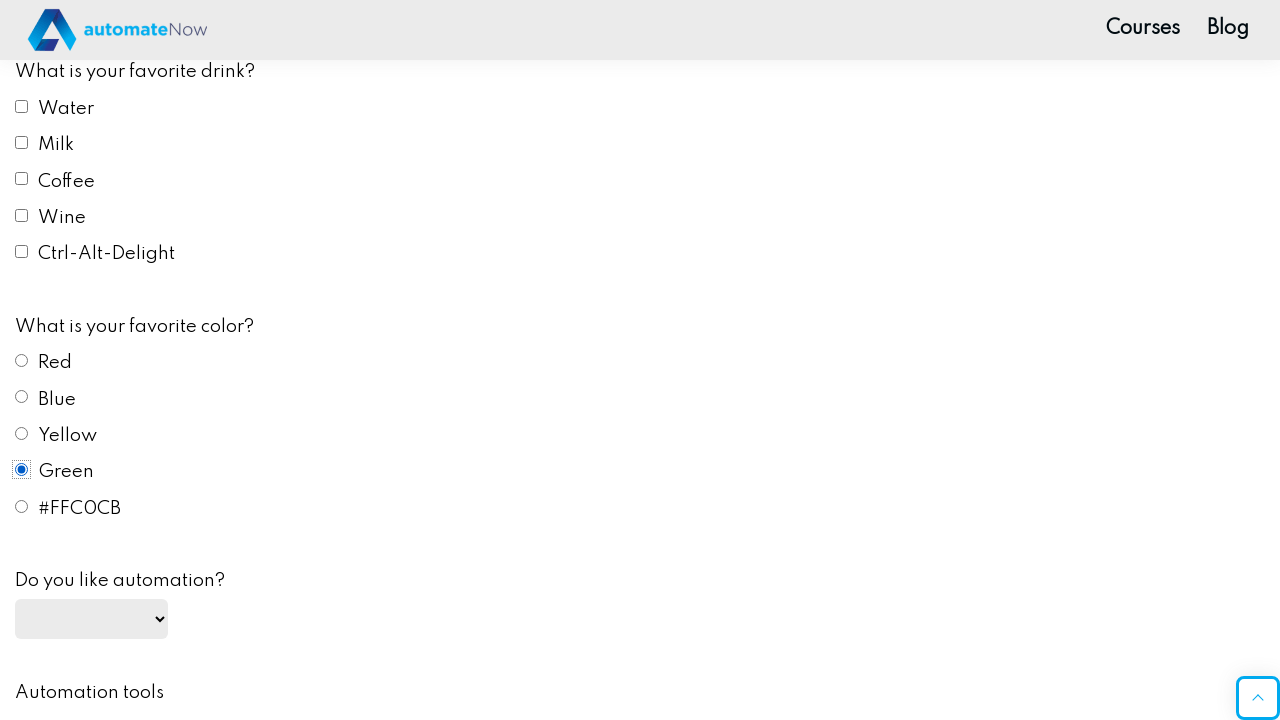

Clicked Blue radio button at (22, 397) on internal:role=radio[name="Blue"i]
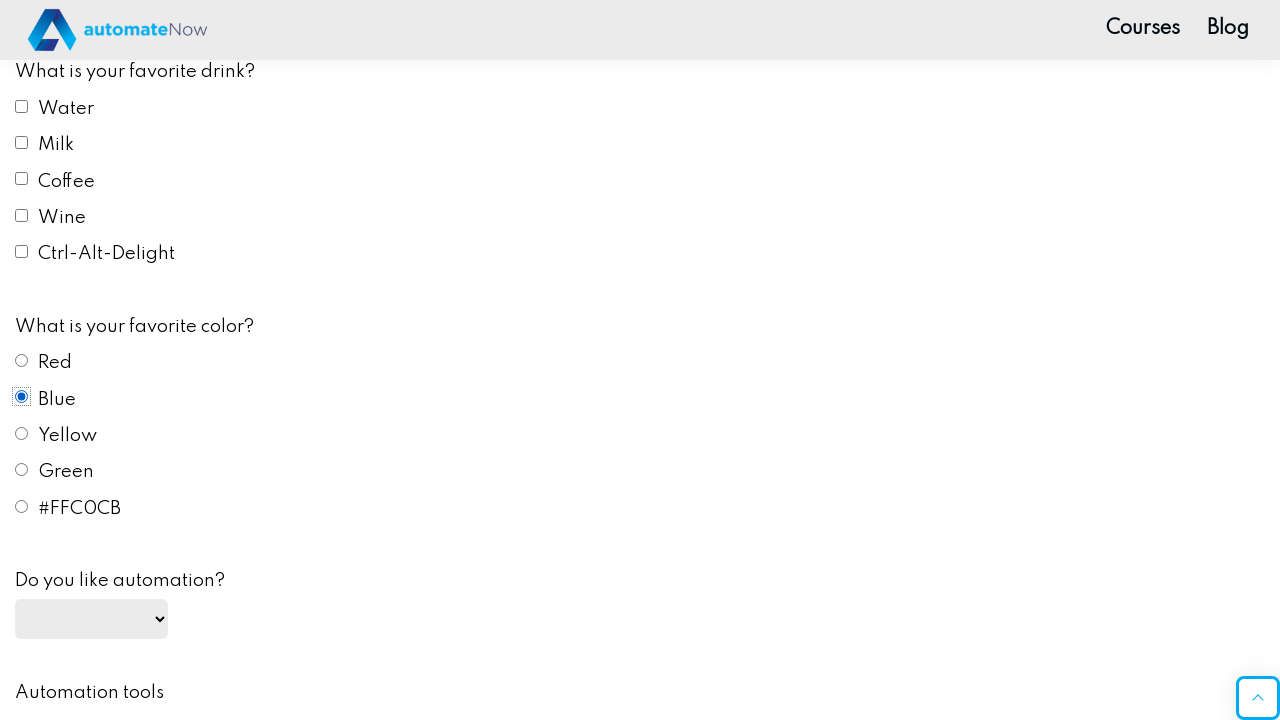

Verified Red radio button is not checked
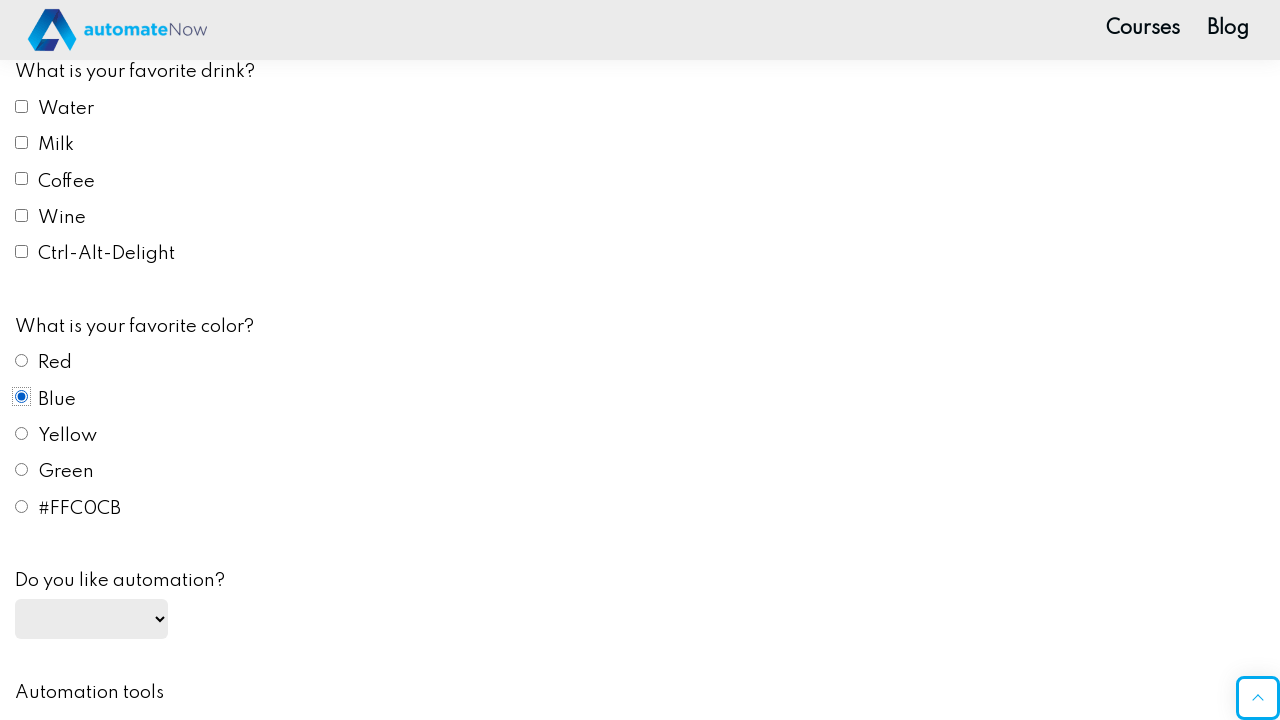

Verified Green radio button is not checked
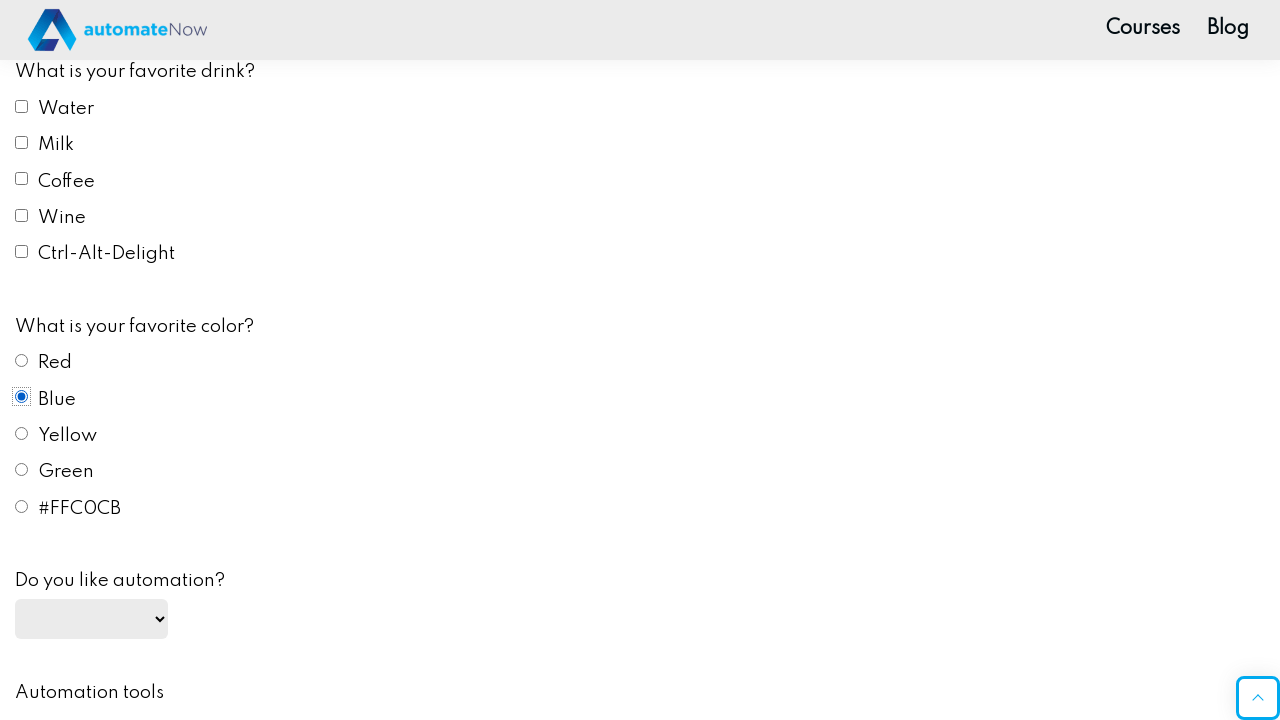

Verified Blue radio button is checked
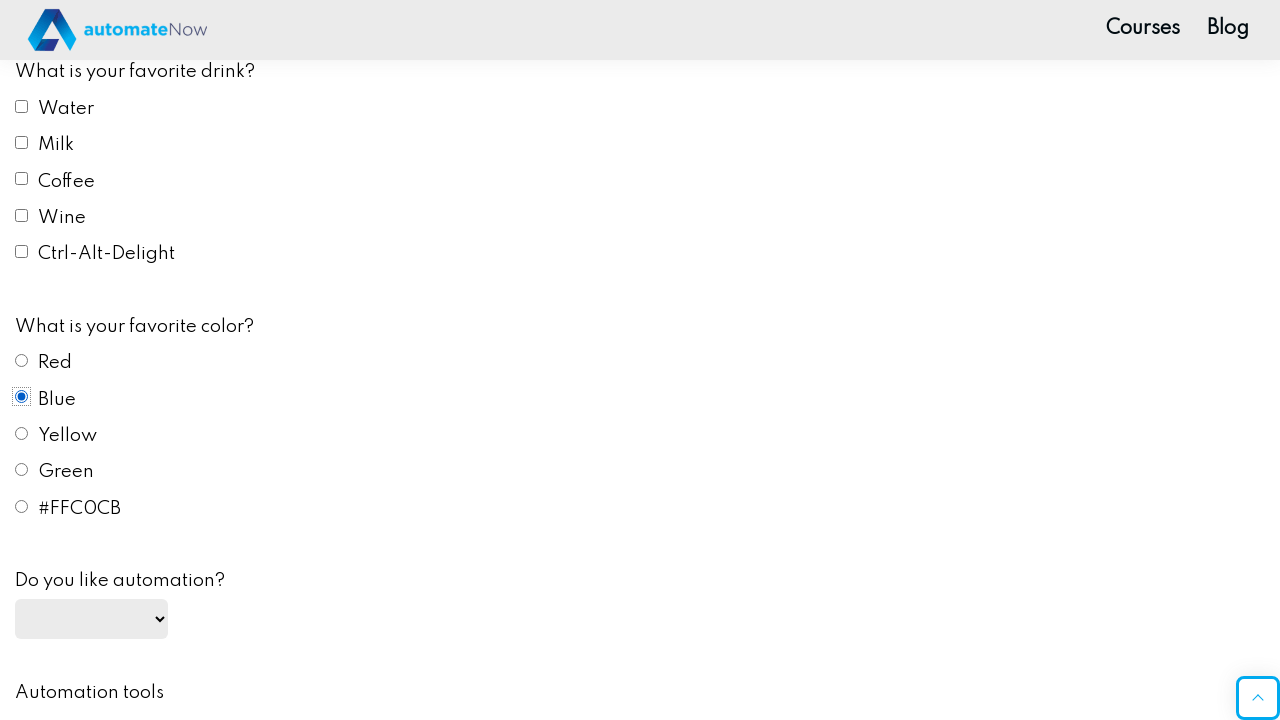

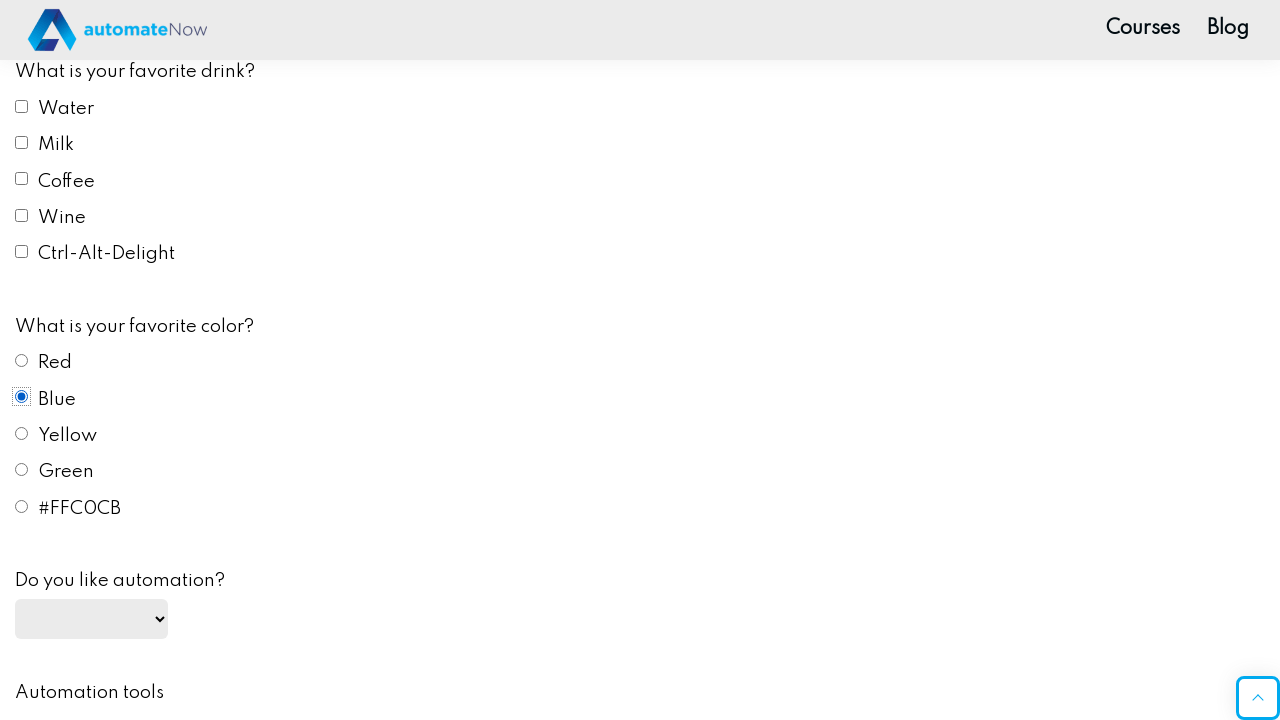